Tests the email input field functionality by entering an email address and verifying it was entered correctly

Starting URL: https://saucelabs.com/test/guinea-pig

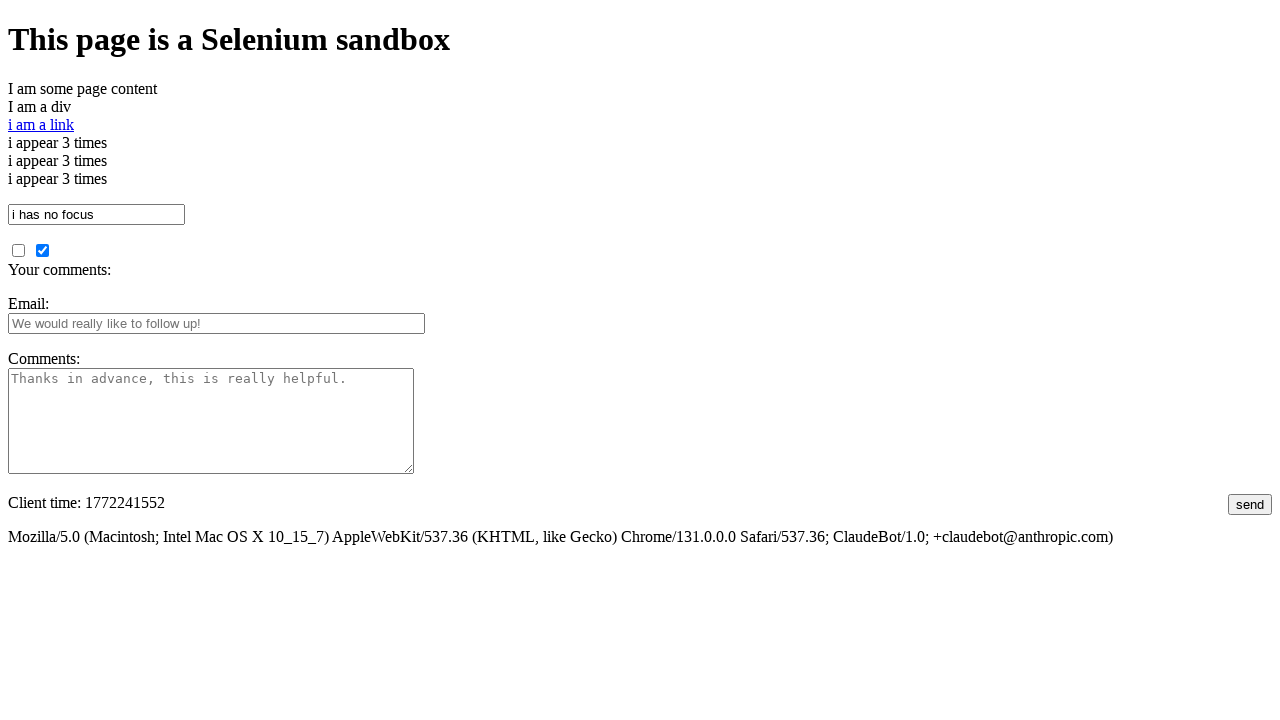

Filled email input field with 'abc@gmail.com' on input#fbemail
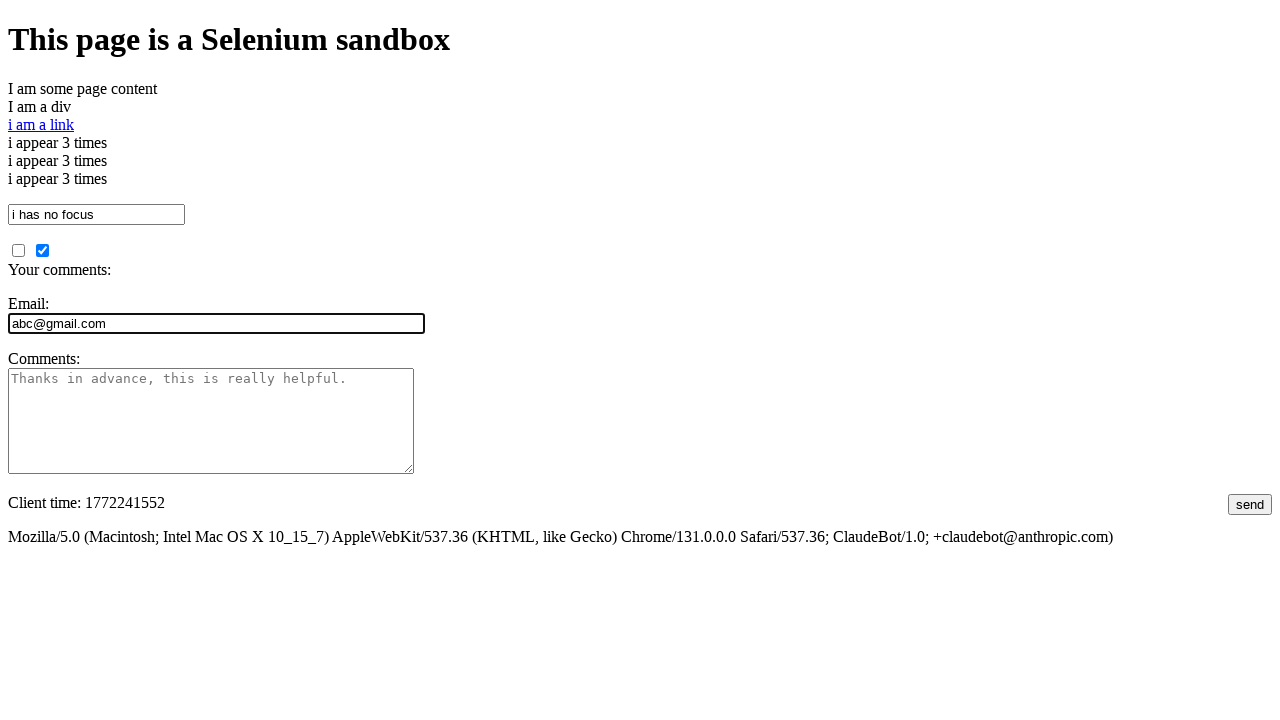

Retrieved email input field value
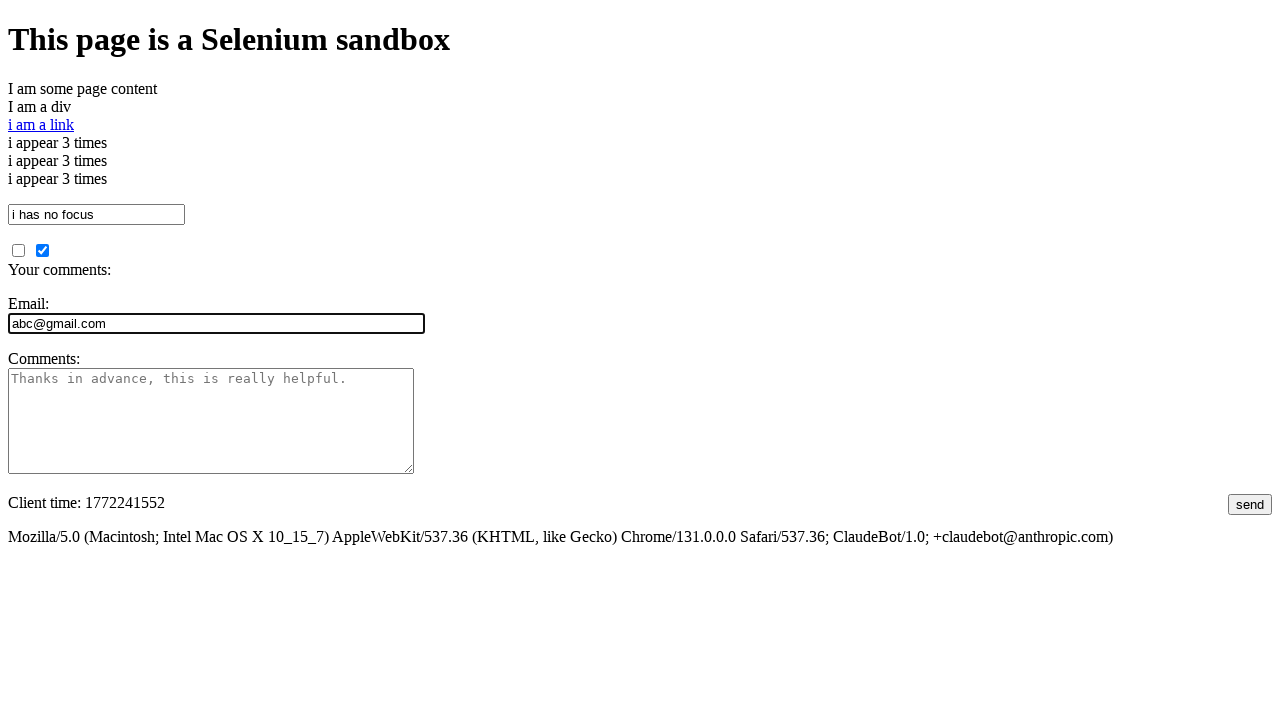

Verified email input field contains correct value 'abc@gmail.com'
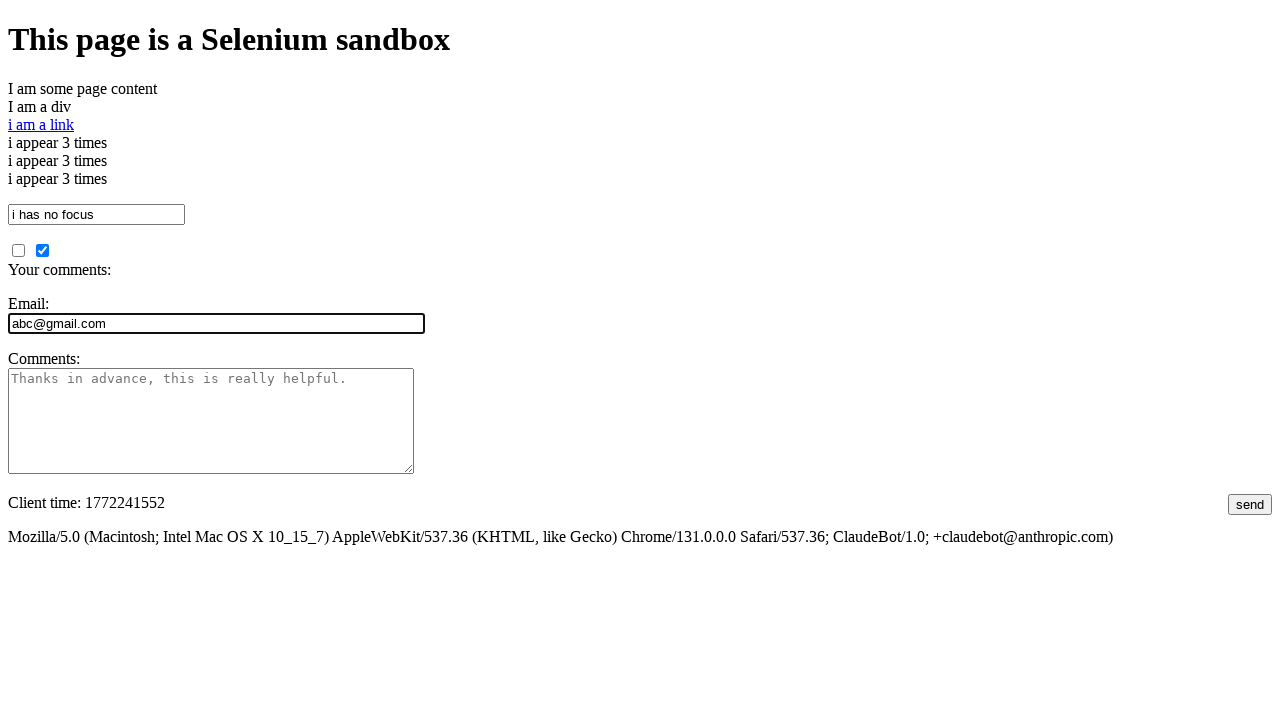

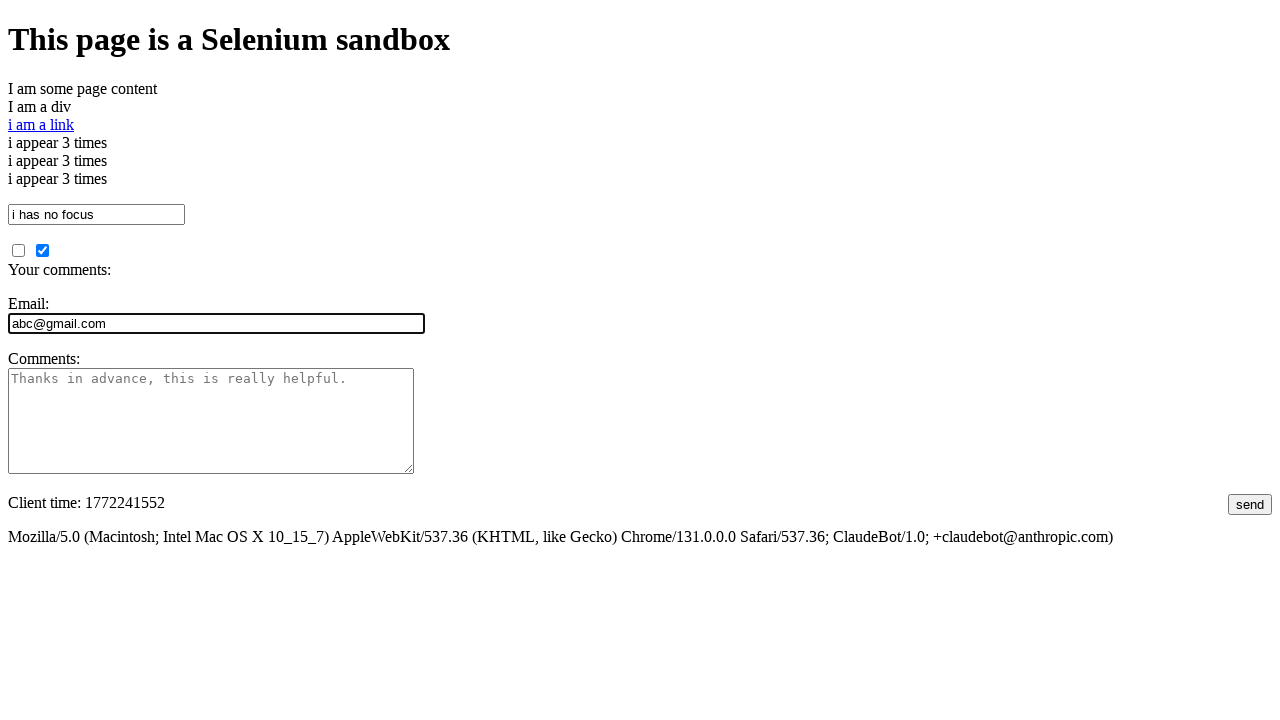